Tests that the descriptive text becomes hidden when the browser window is resized to a narrow width (767px), verifying responsive design behavior

Starting URL: https://ornament.health

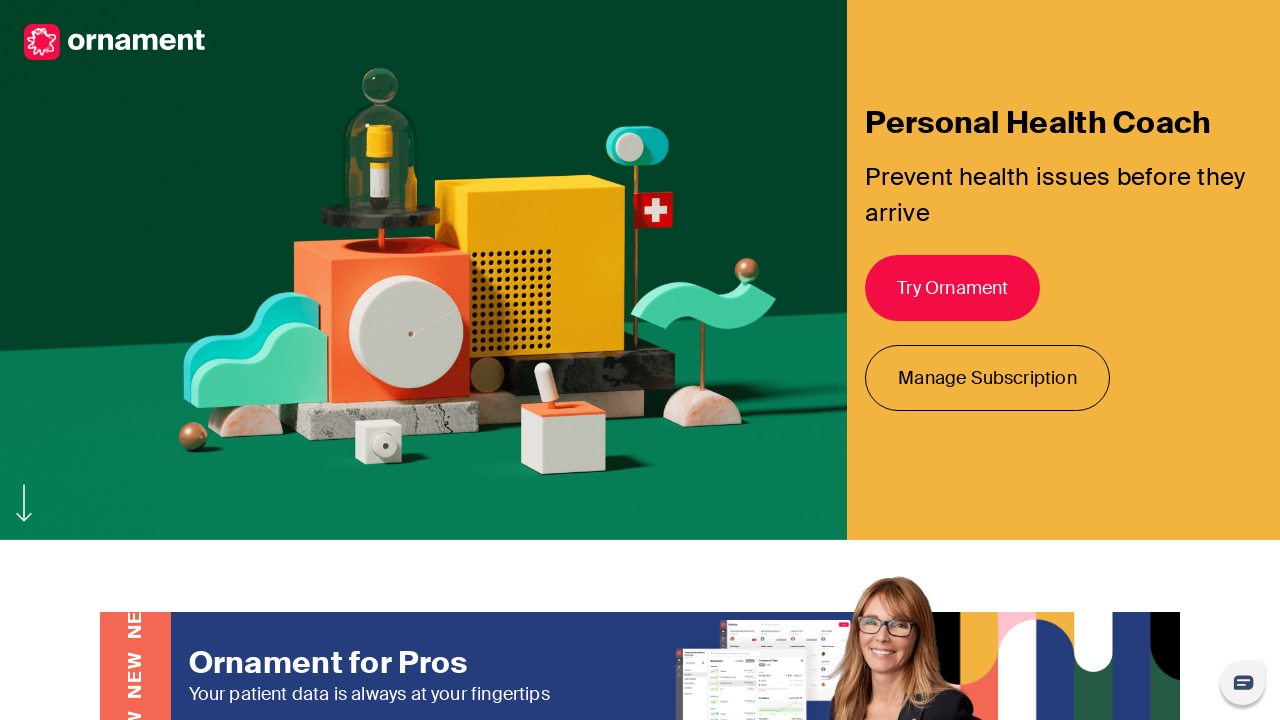

Resized viewport to 767x800 to test responsive design behavior
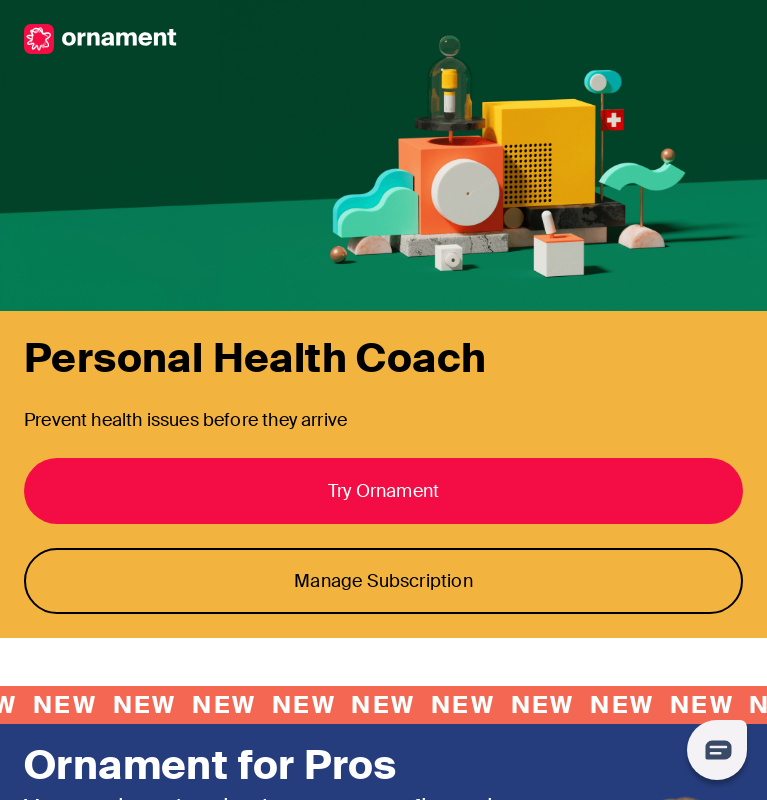

Waited 500ms for responsive layout to adjust
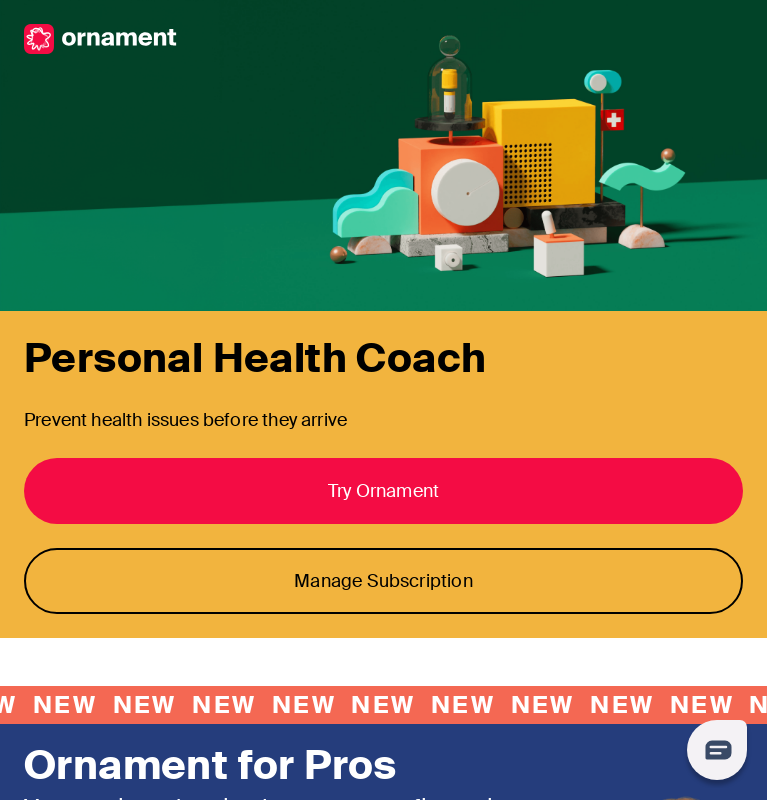

Located descriptive text element
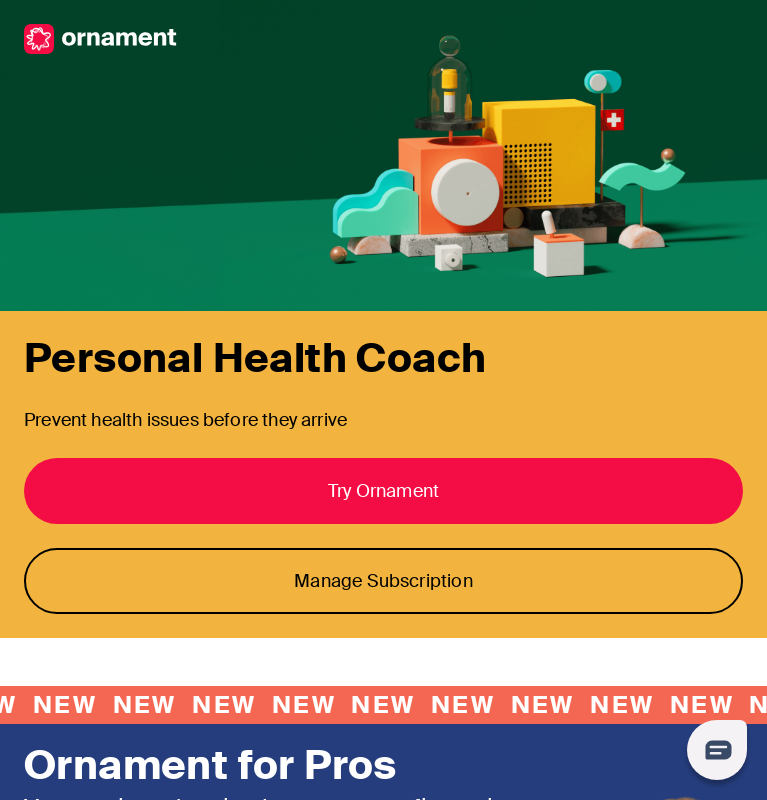

Verified that descriptive text is hidden at 767px viewport width
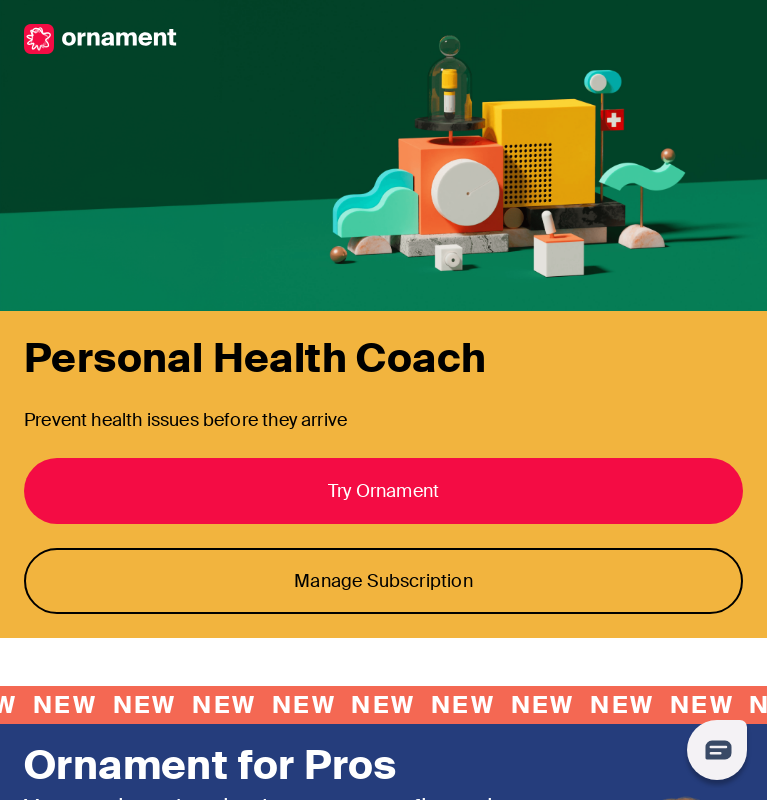

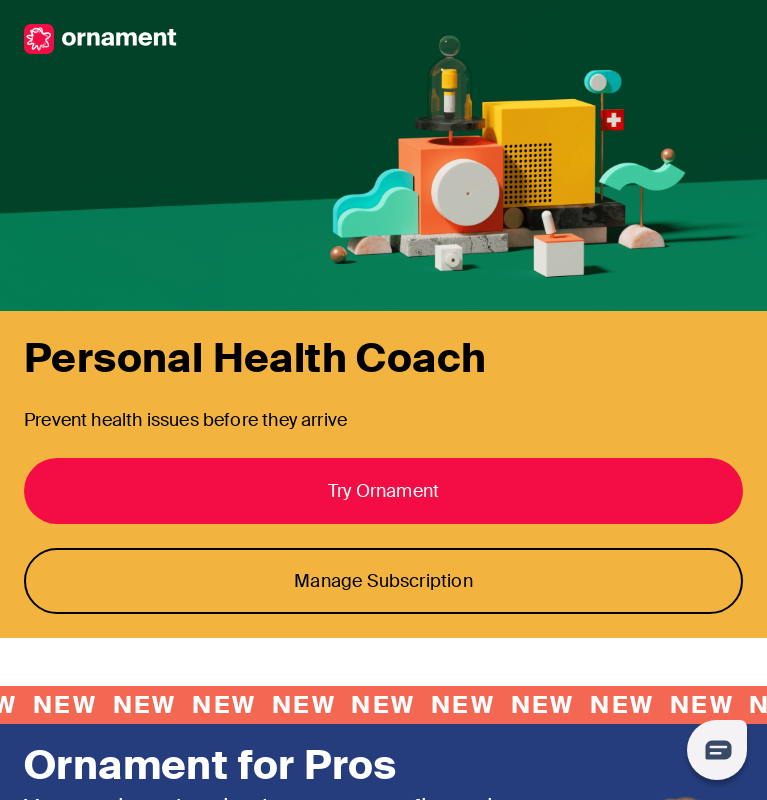